Tests an e-commerce checkout flow on GreenKart by searching for a product, adding it to cart, applying a promo code, and completing the order process with country selection.

Starting URL: https://rahulshettyacademy.com/seleniumPractise/#/

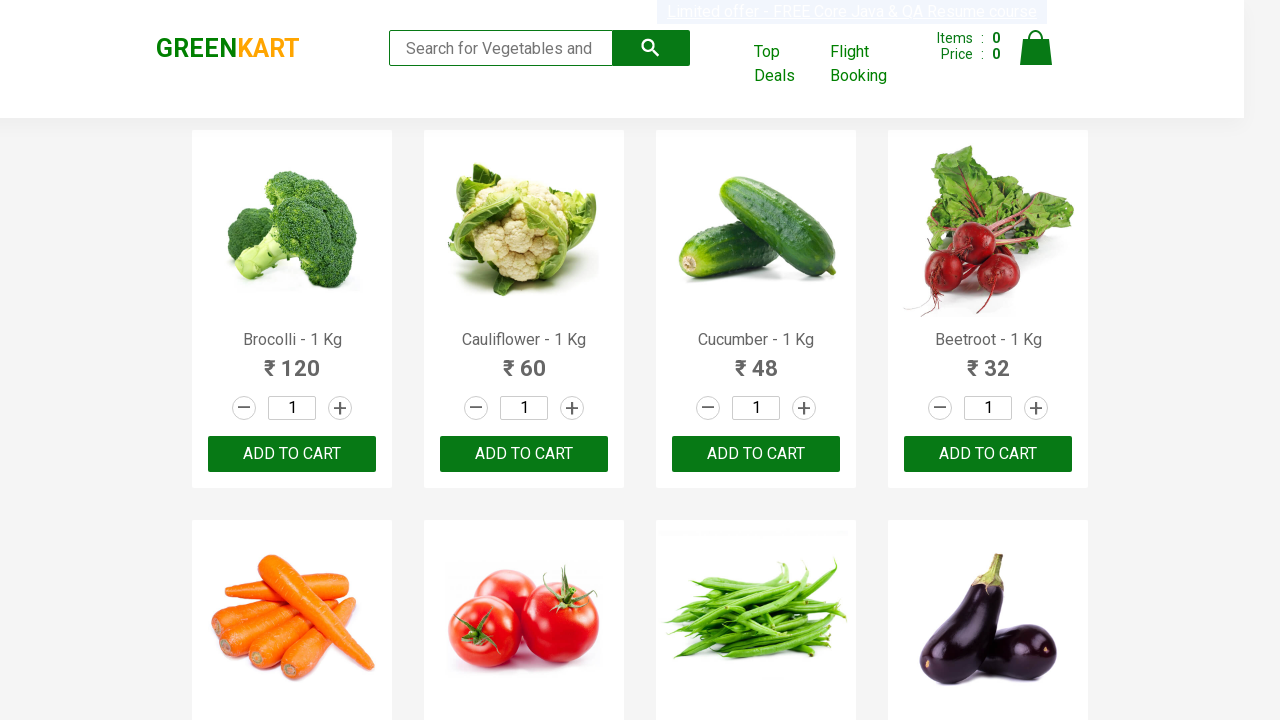

Verified page title is 'GreenKart - veg and fruits kart'
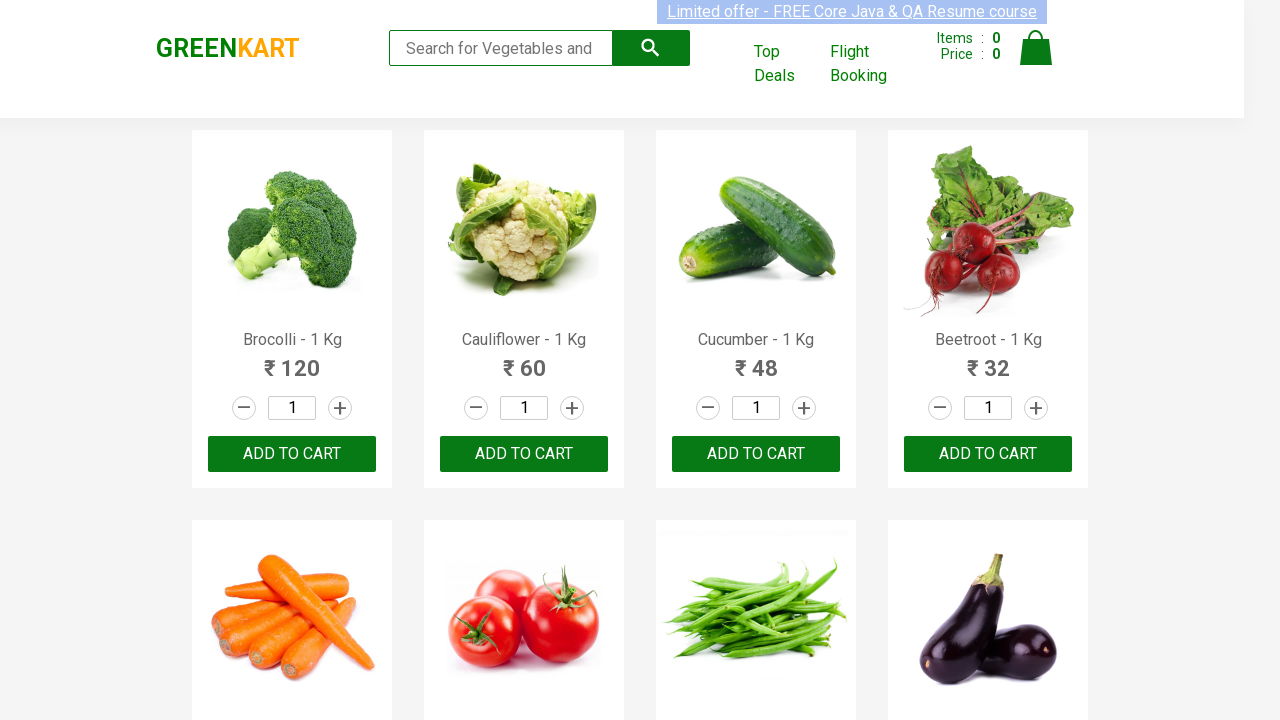

Filled search field with 'Brocolli' on input.search-keyword
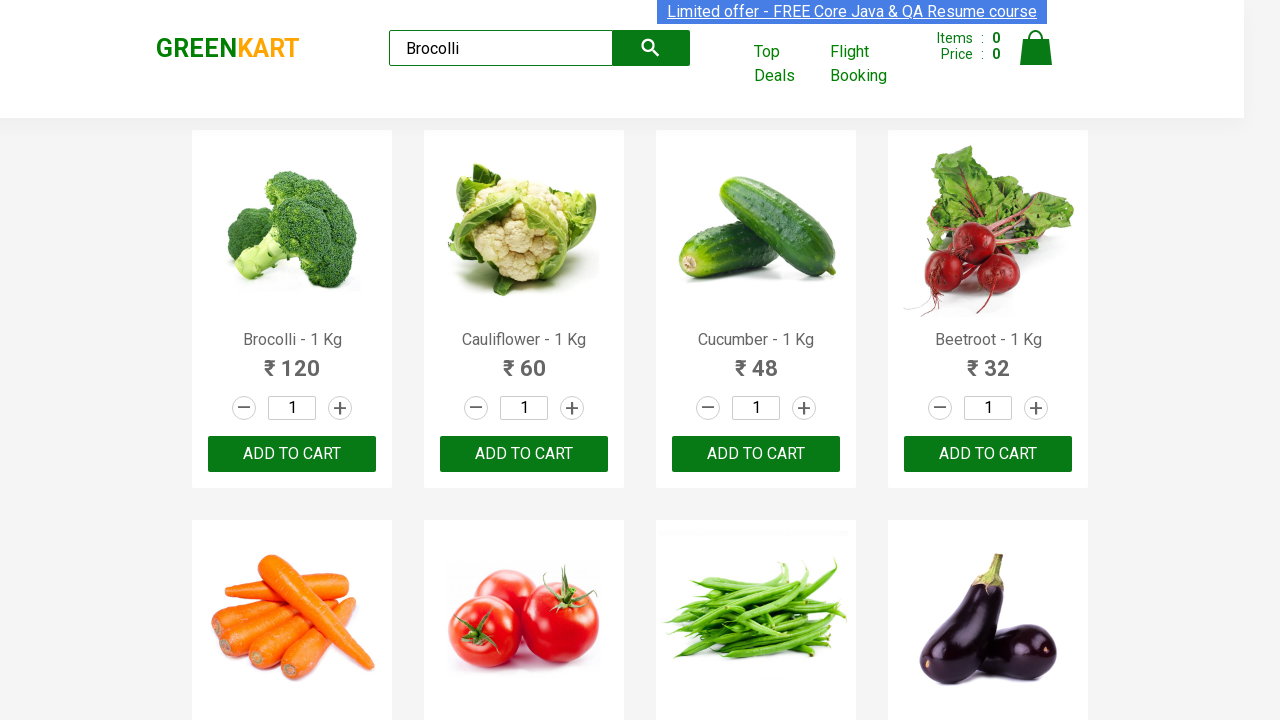

Waited 3 seconds for search results to load
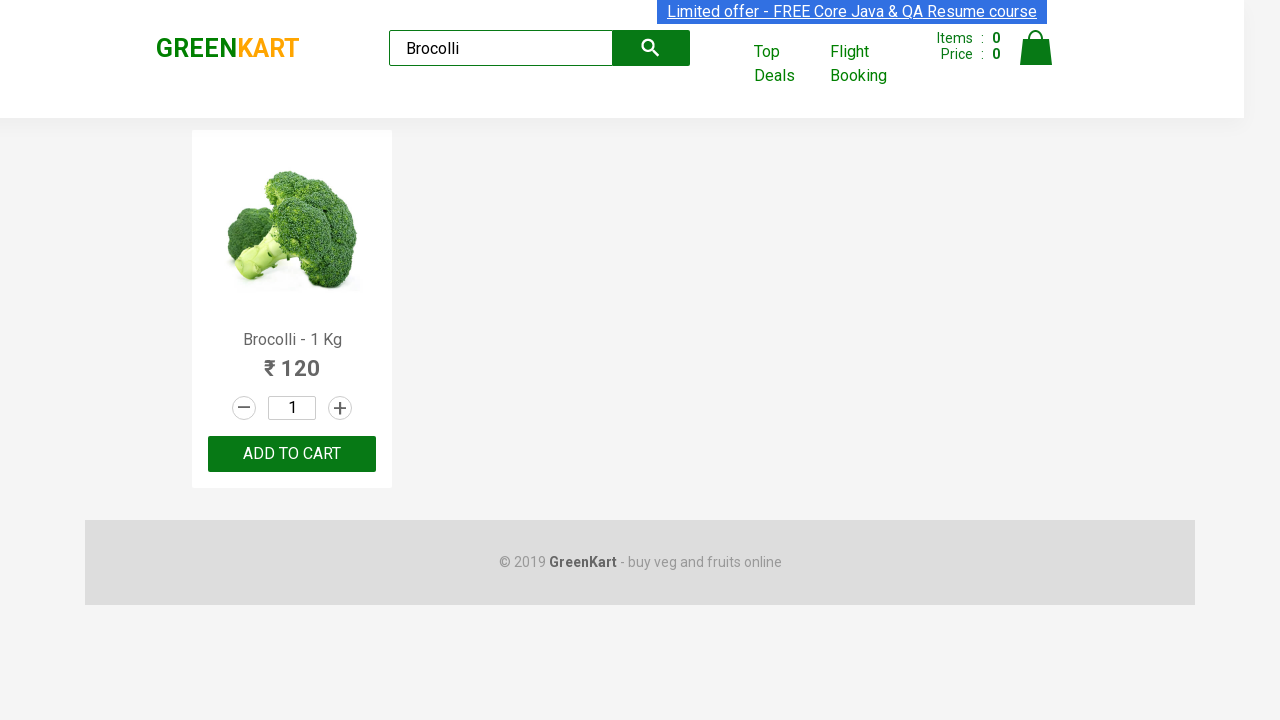

Clicked 'ADD TO CART' button for the first product at (292, 454) on xpath=//div[@class='product']//button[text()='ADD TO CART']
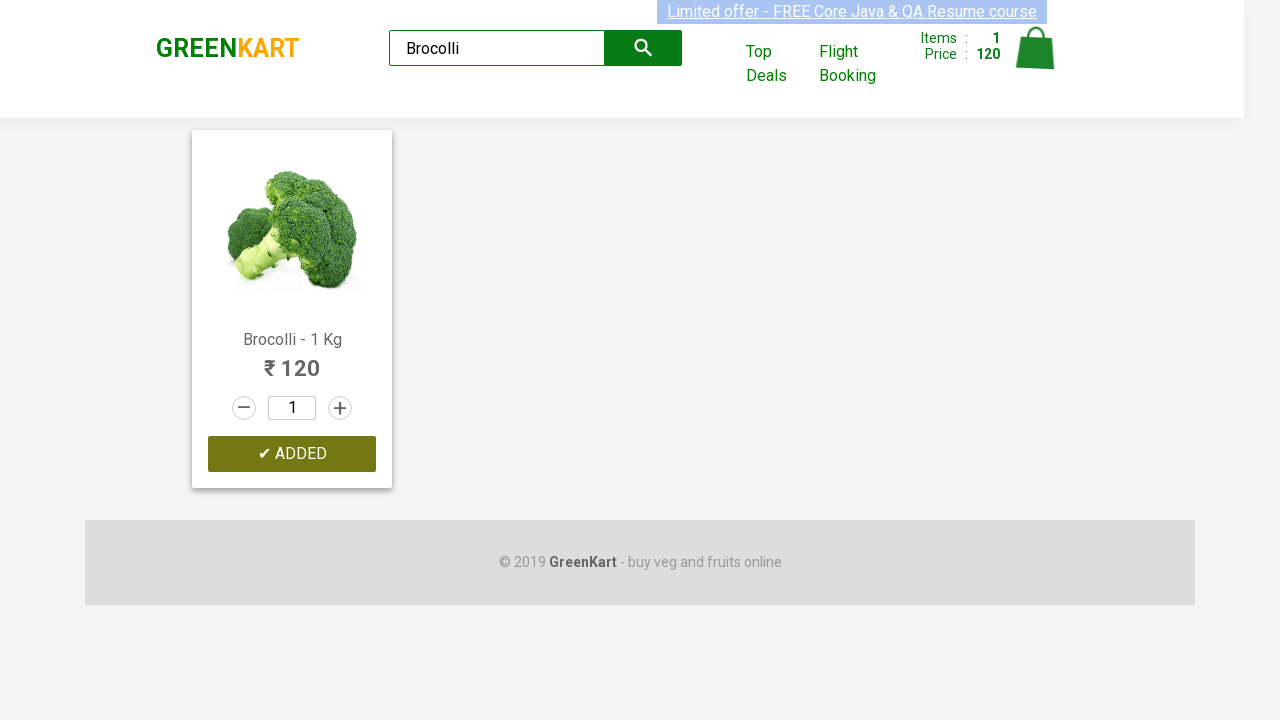

Clicked cart icon at (1036, 48) on img[alt='Cart']
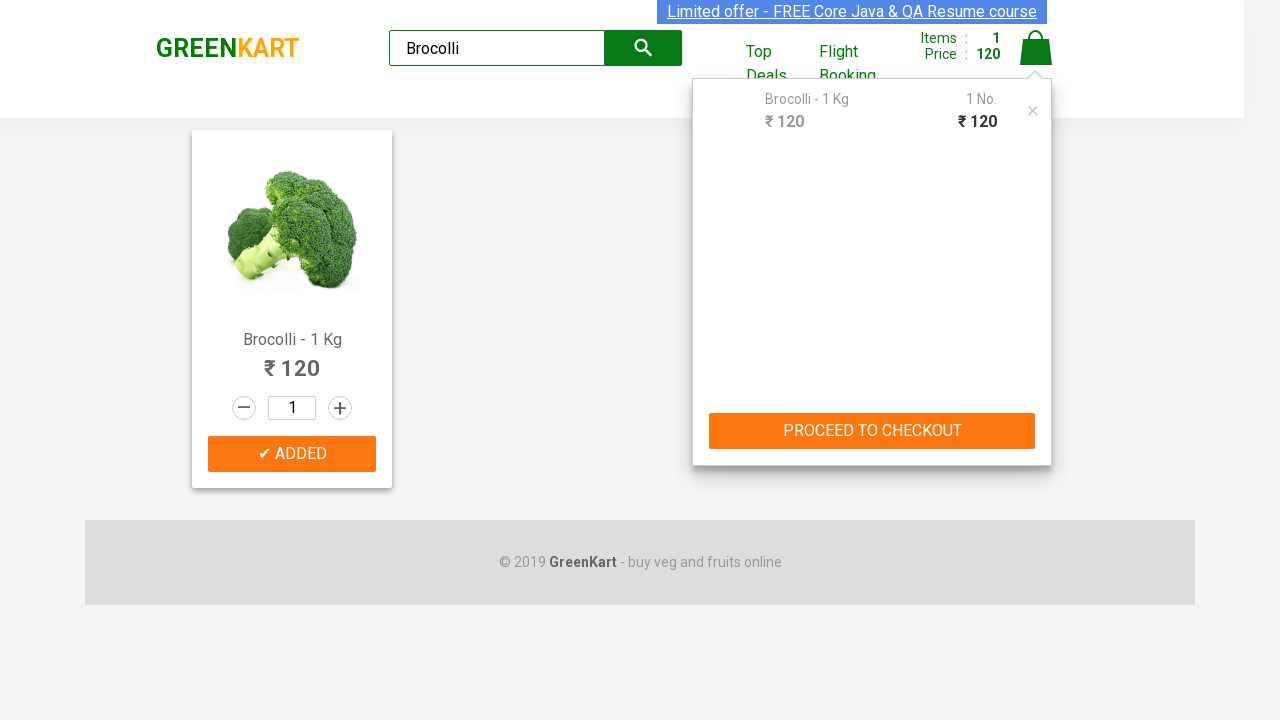

Clicked 'PROCEED TO CHECKOUT' button at (872, 431) on xpath=//button[text()='PROCEED TO CHECKOUT']
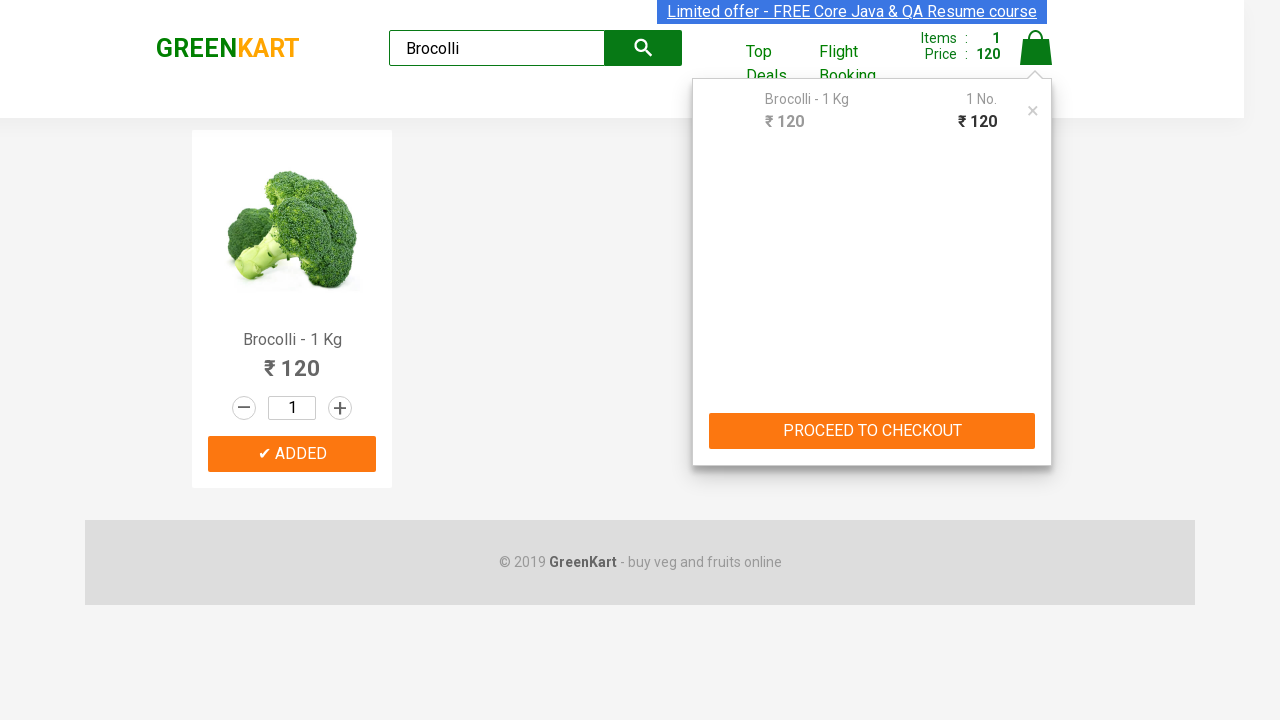

Entered promo code 'Ankit' on input.promoCode
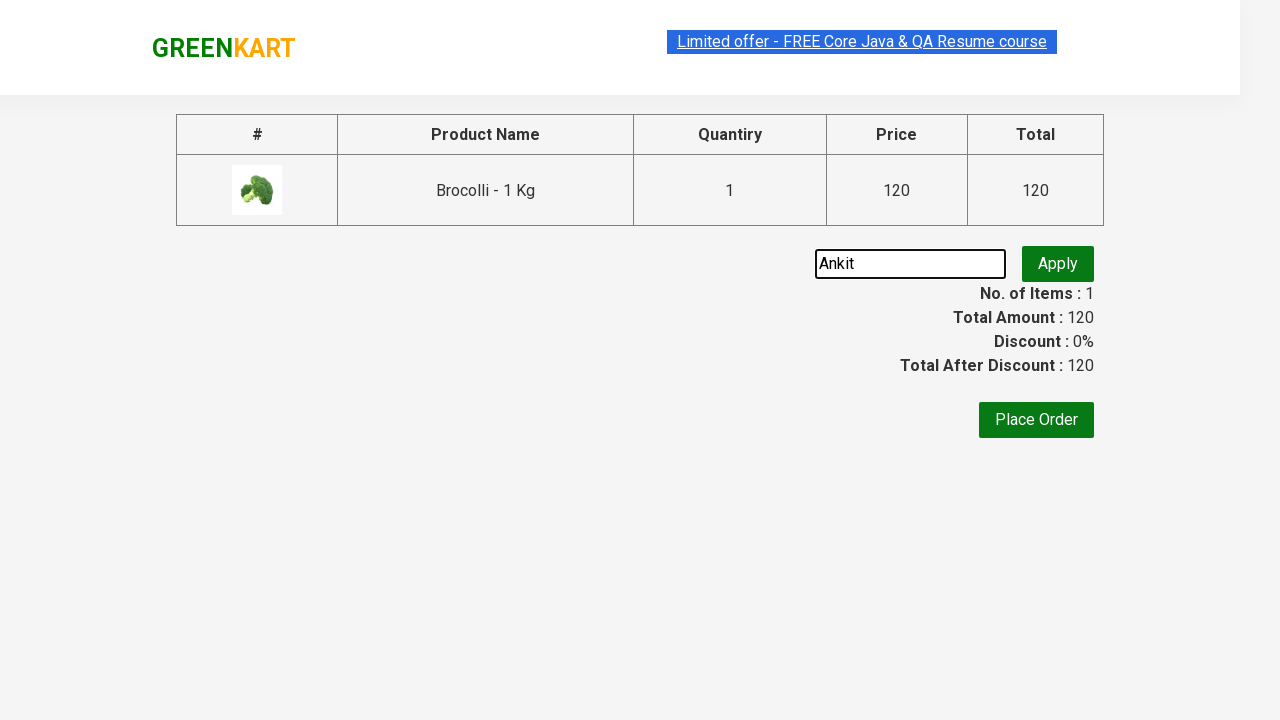

Clicked apply promo button at (1058, 264) on button.promoBtn
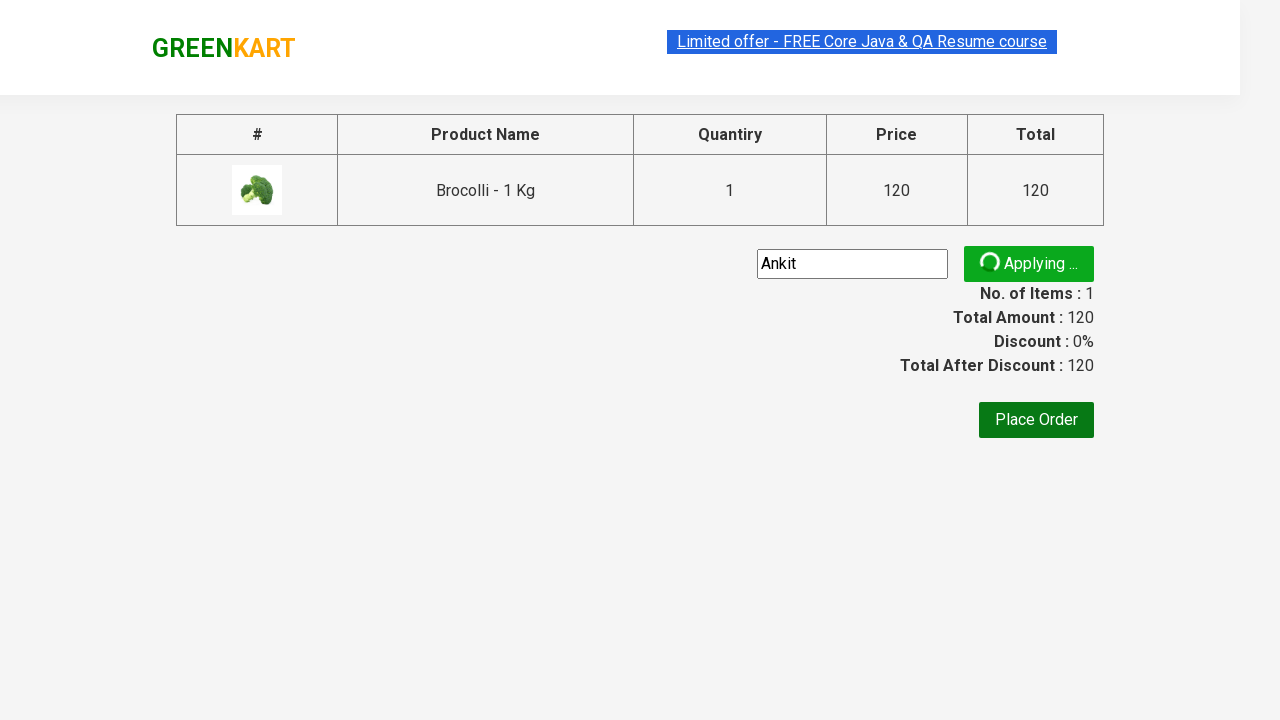

Waited for promo validation message to appear
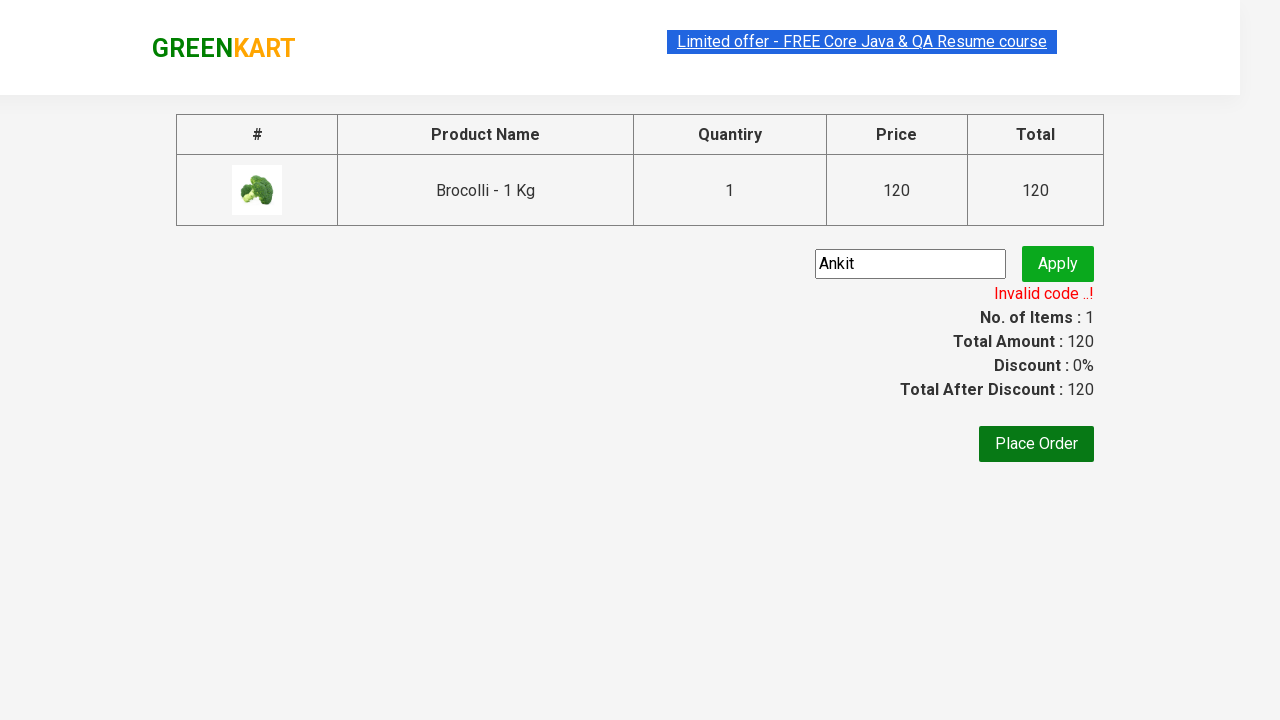

Clicked 'Place Order' button at (1036, 444) on xpath=//button[text()='Place Order']
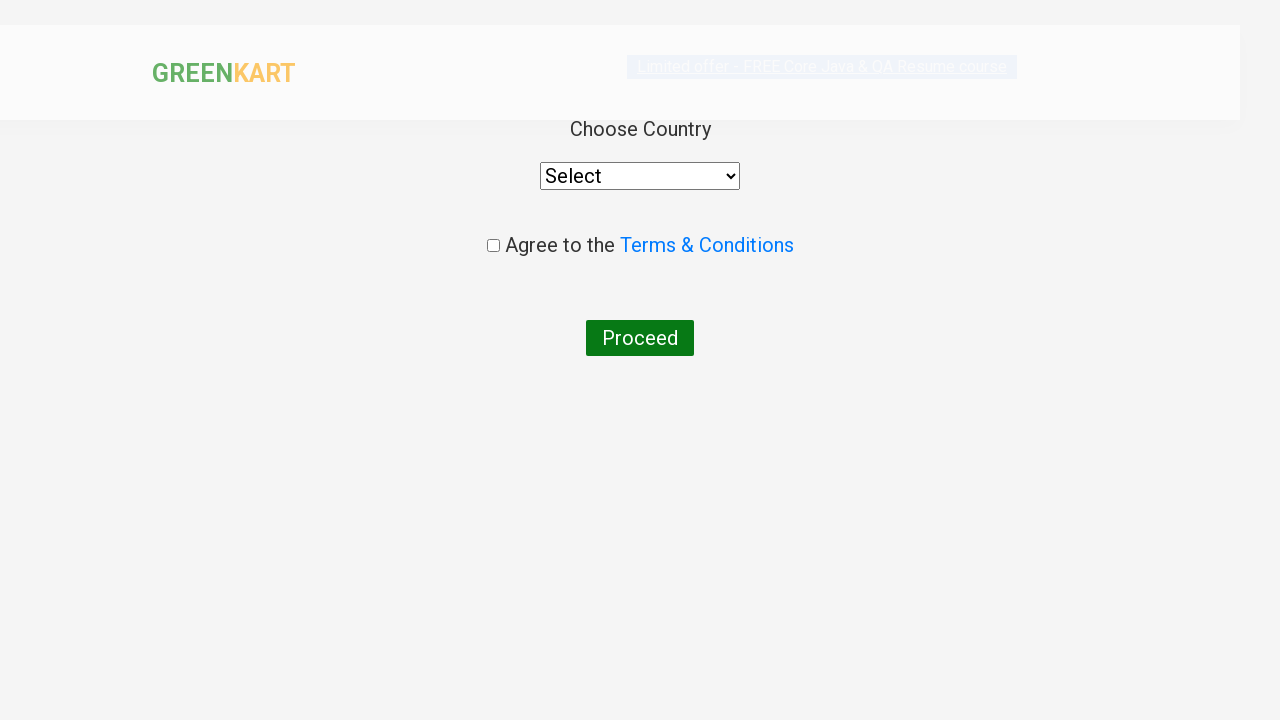

Selected 'India' from country dropdown on select
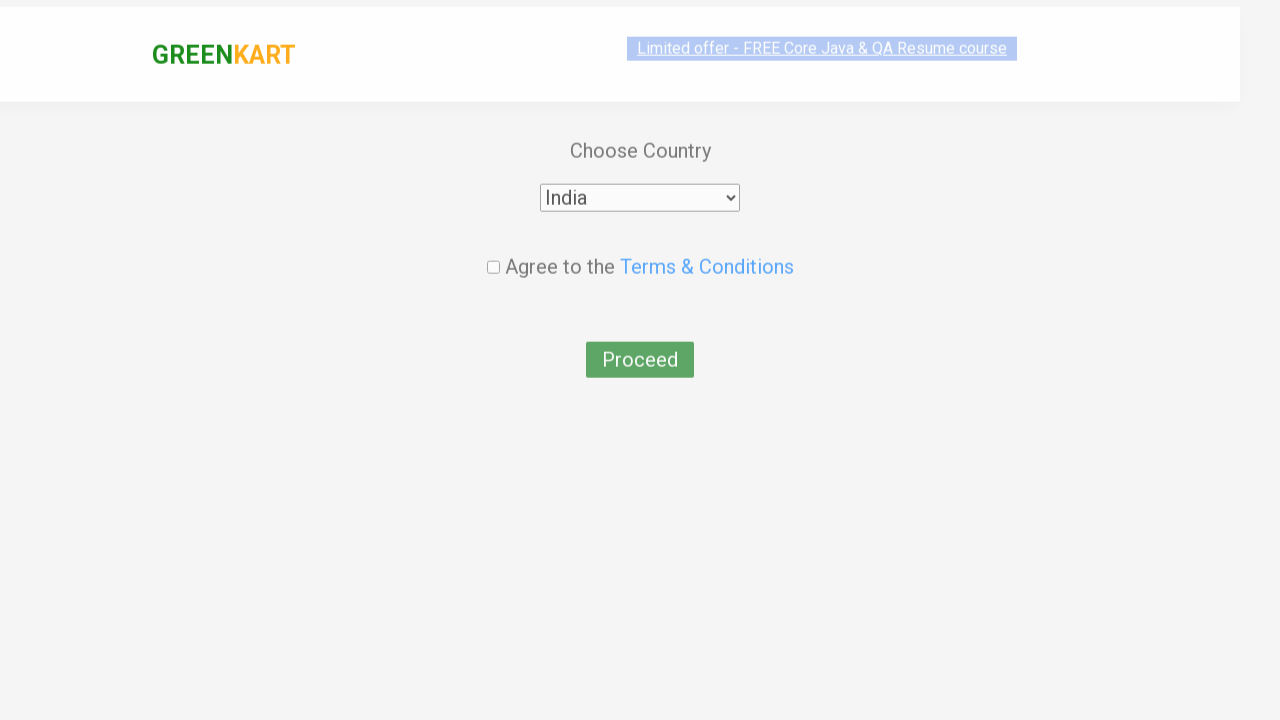

Clicked agree checkbox at (493, 246) on input.chkAgree
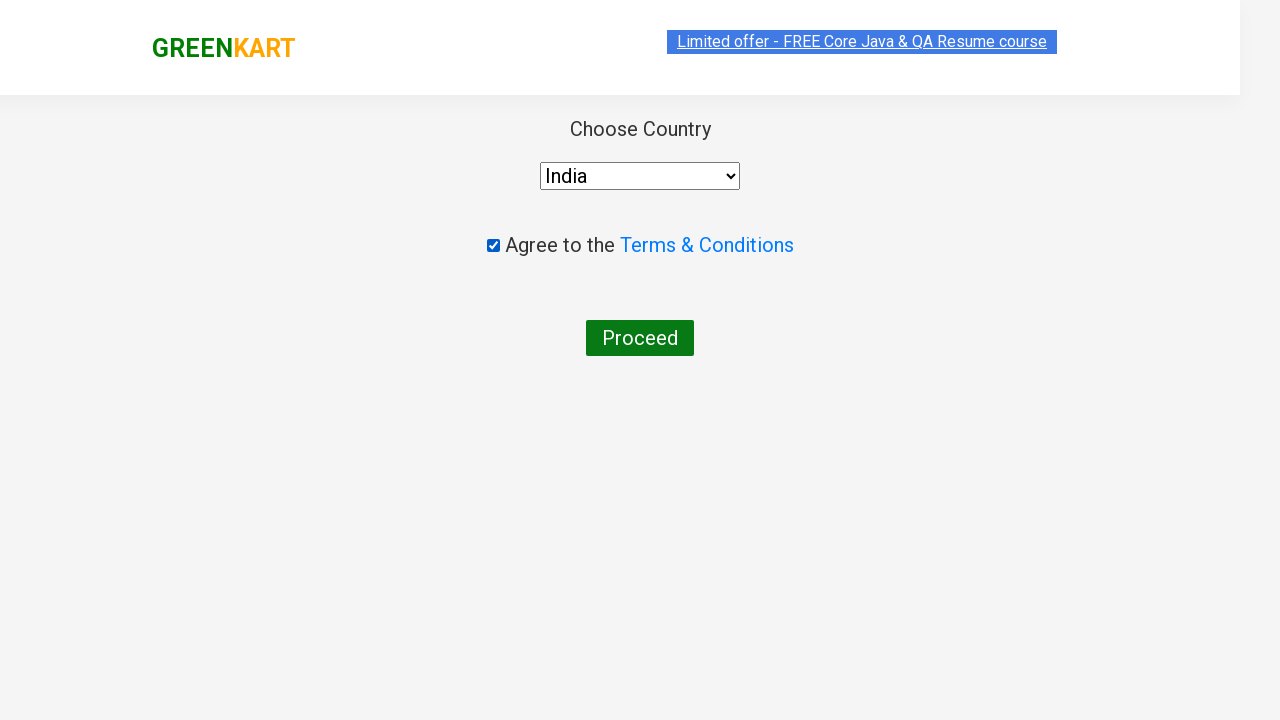

Clicked 'Proceed' button to complete the order at (640, 338) on xpath=//button[text()='Proceed']
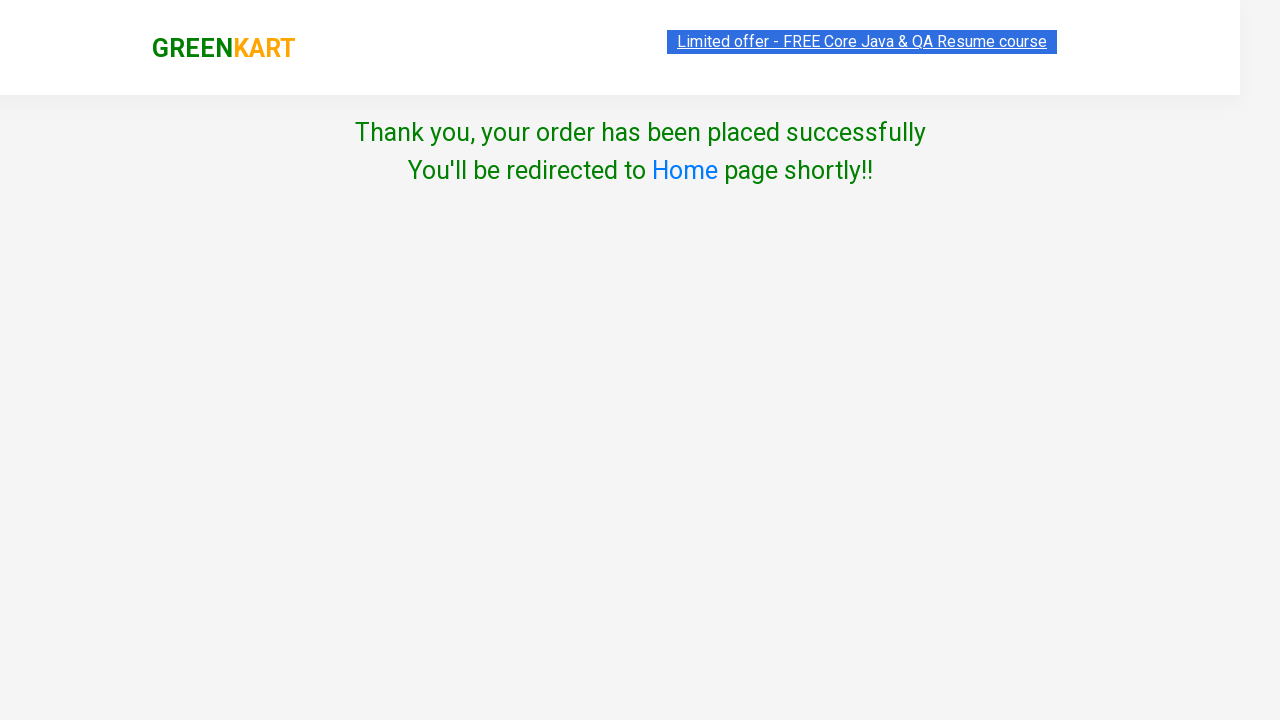

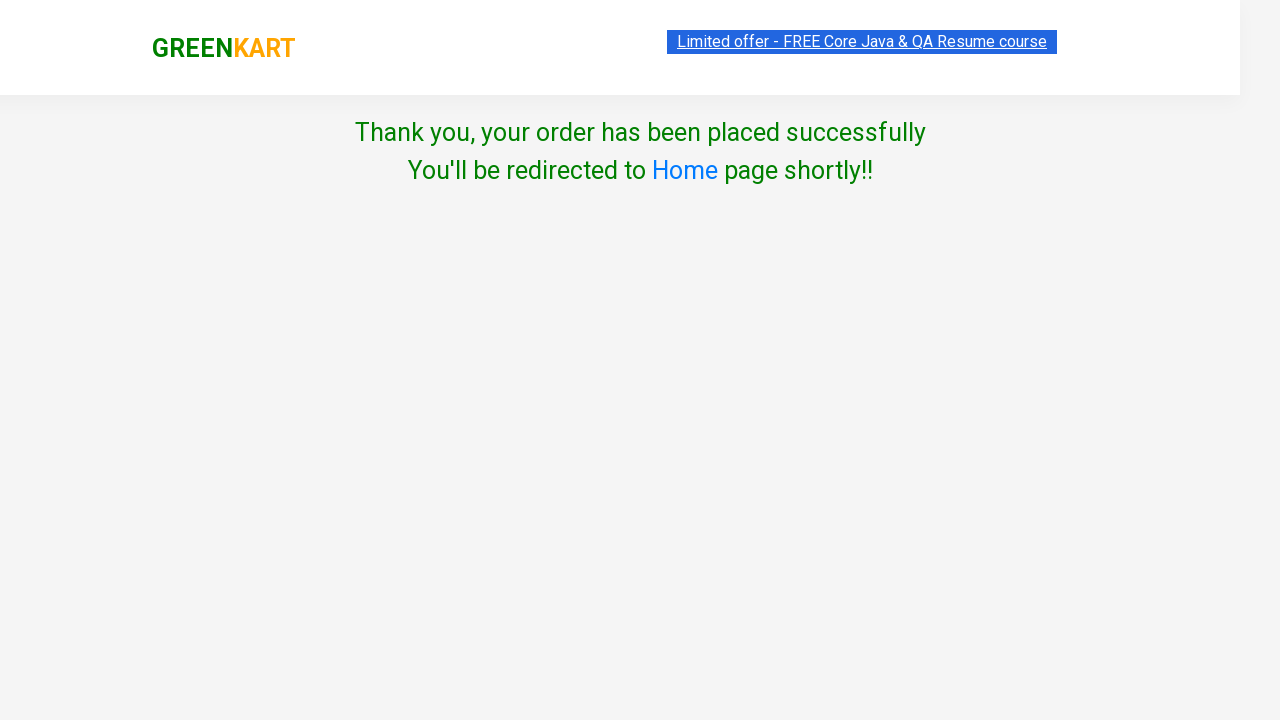